Tests JavaScript prompt alert handling by clicking the third button in the list to trigger a prompt, entering text, and accepting it

Starting URL: https://the-internet.herokuapp.com/javascript_alerts

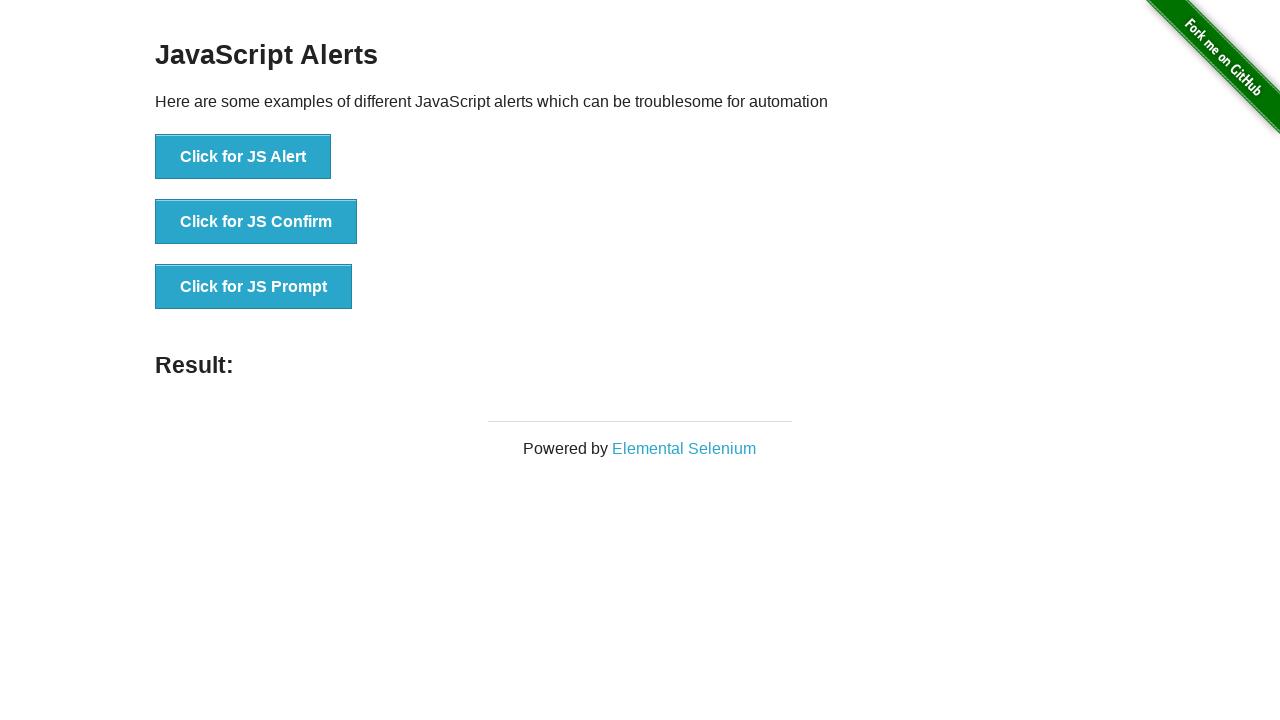

Set up dialog handler to accept prompts with 'nilesh'
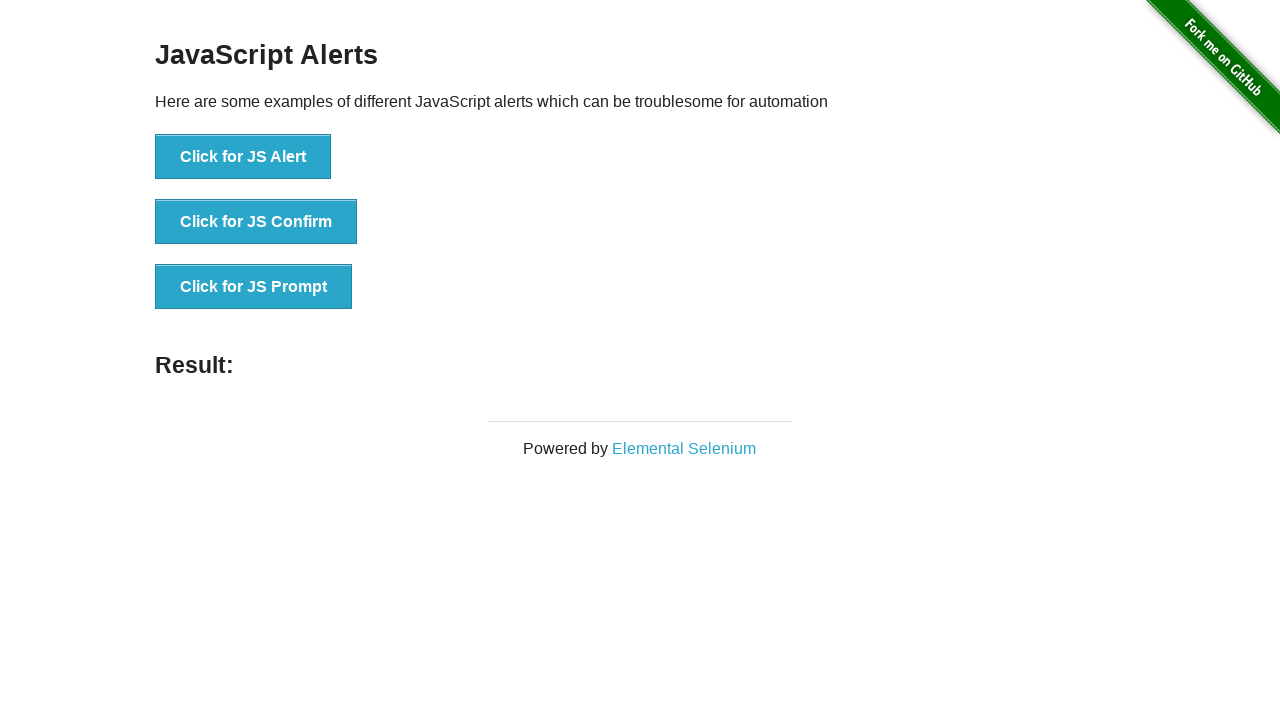

Clicked the third button to trigger JavaScript prompt alert at (254, 287) on xpath=//*[@id='content']/div/ul/li[3]/button
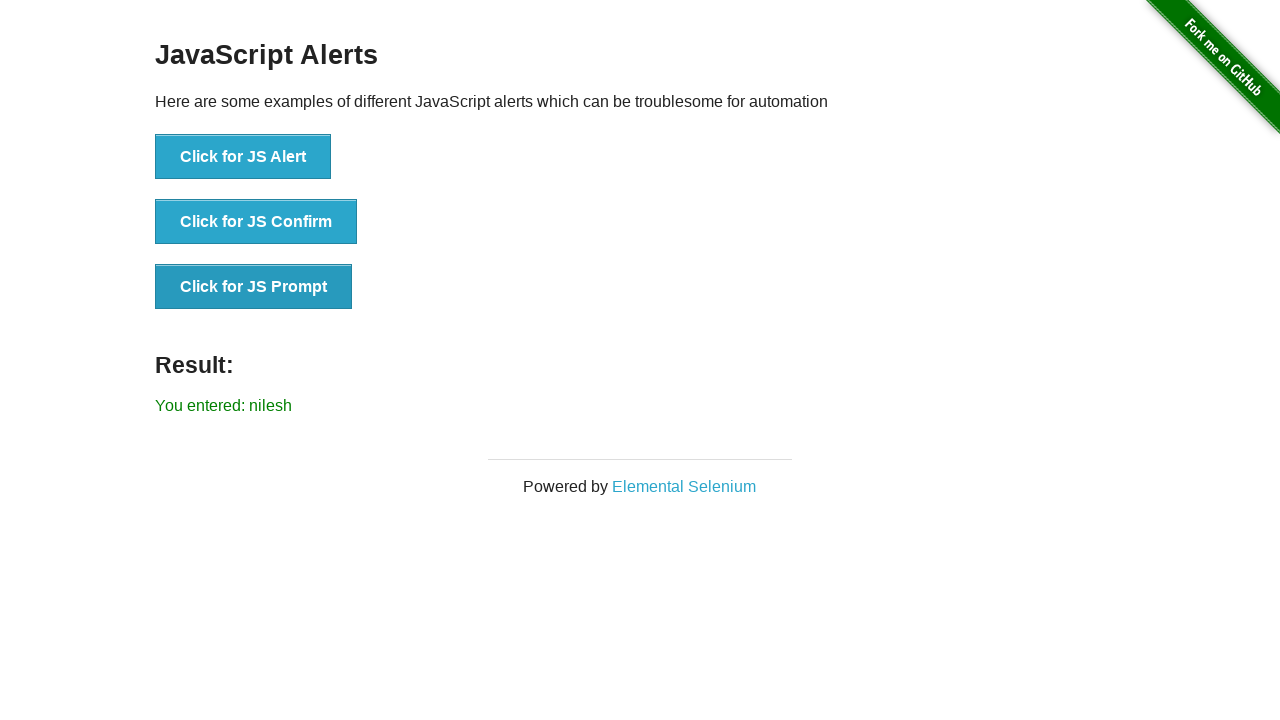

Result element loaded after accepting prompt with text 'nilesh'
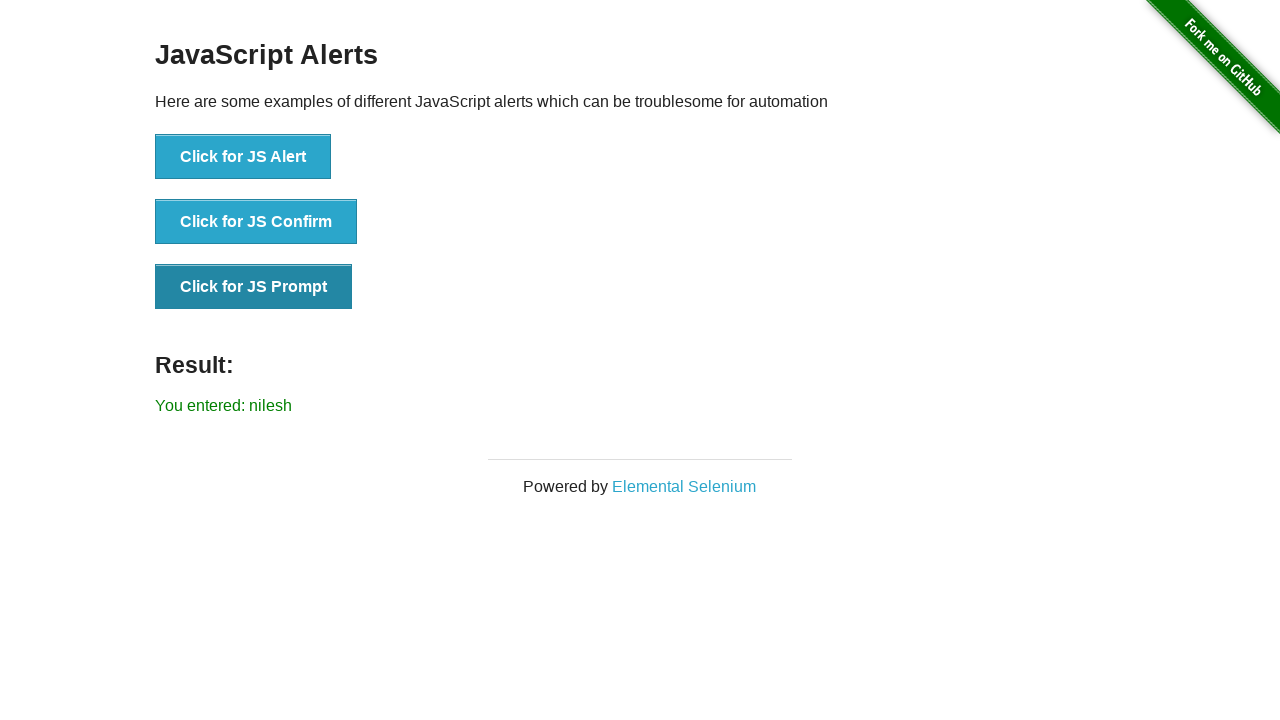

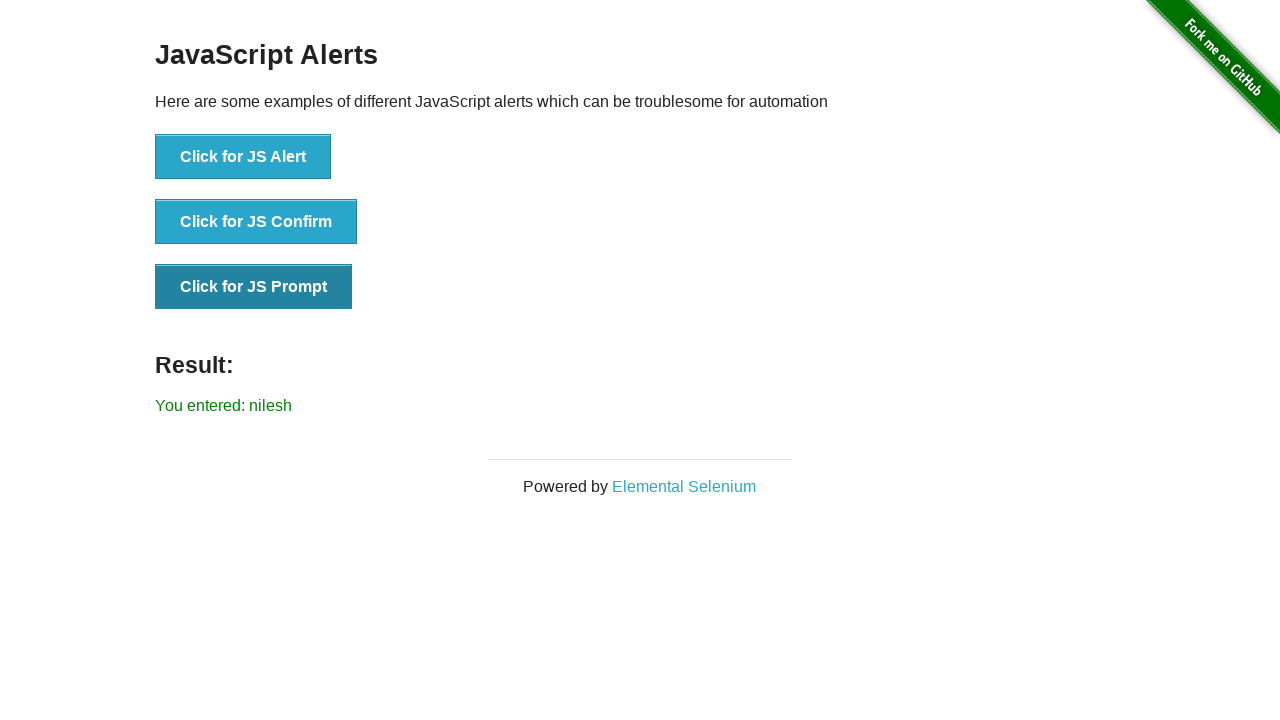